Tests a multi-select dropdown by iterating through all available options and selecting each one sequentially

Starting URL: http://omayo.blogspot.com/

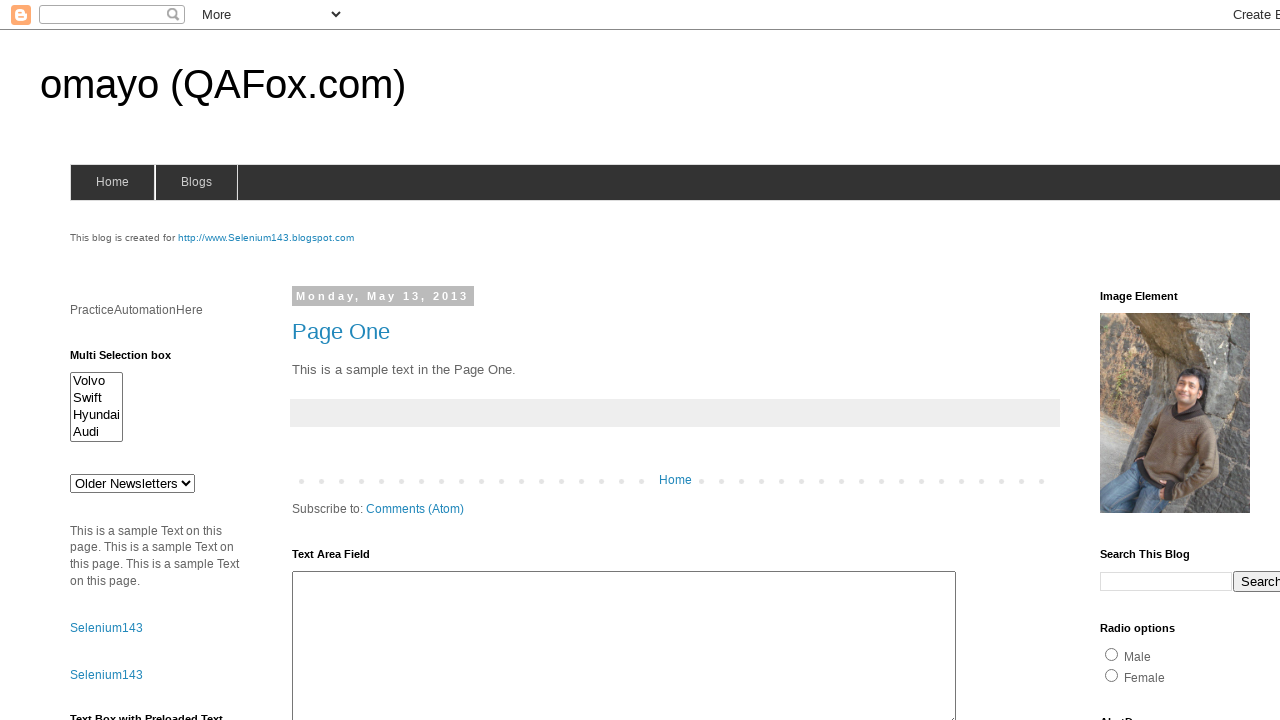

Multi-select dropdown #multiselect1 is visible
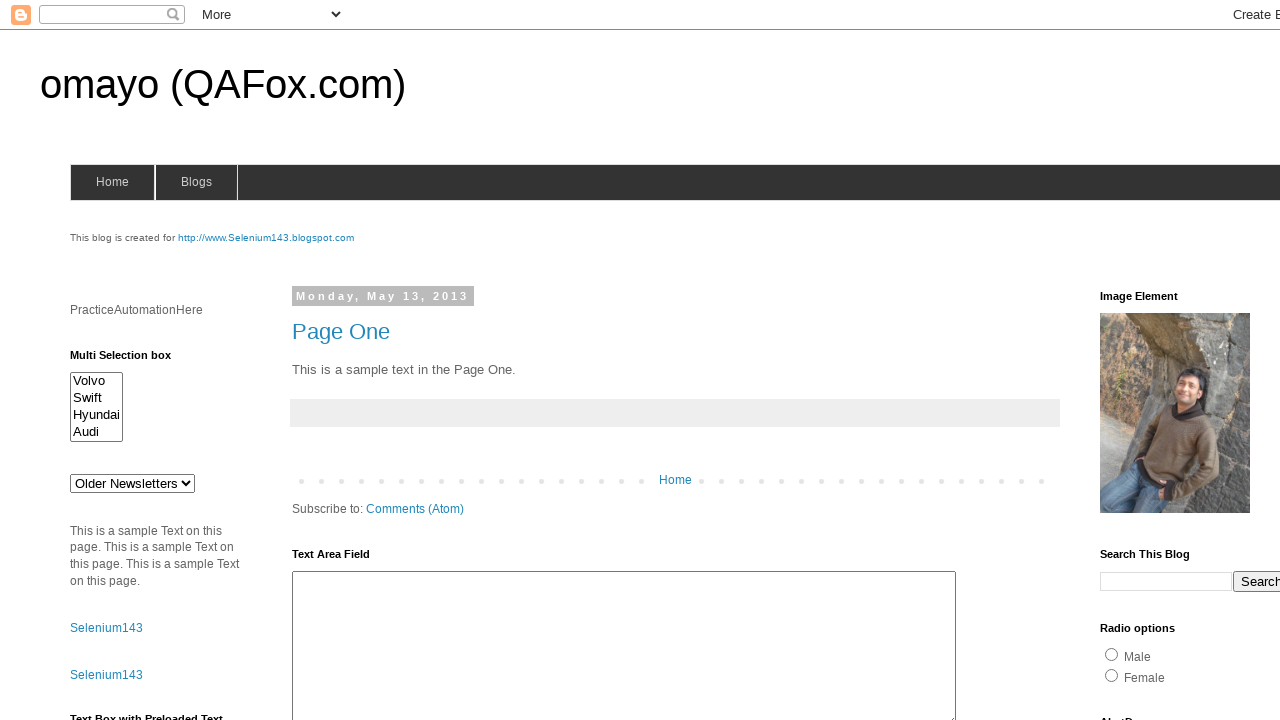

Located multi-select dropdown element
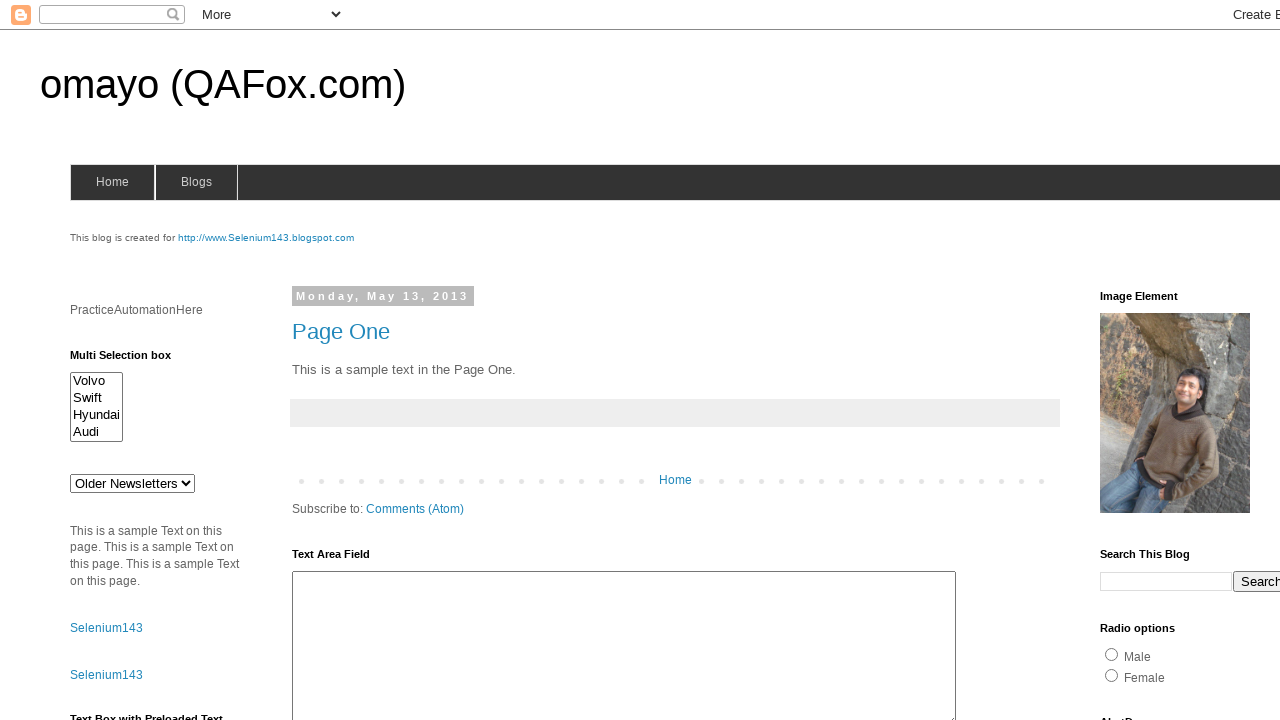

Retrieved all 4 options from multi-select dropdown
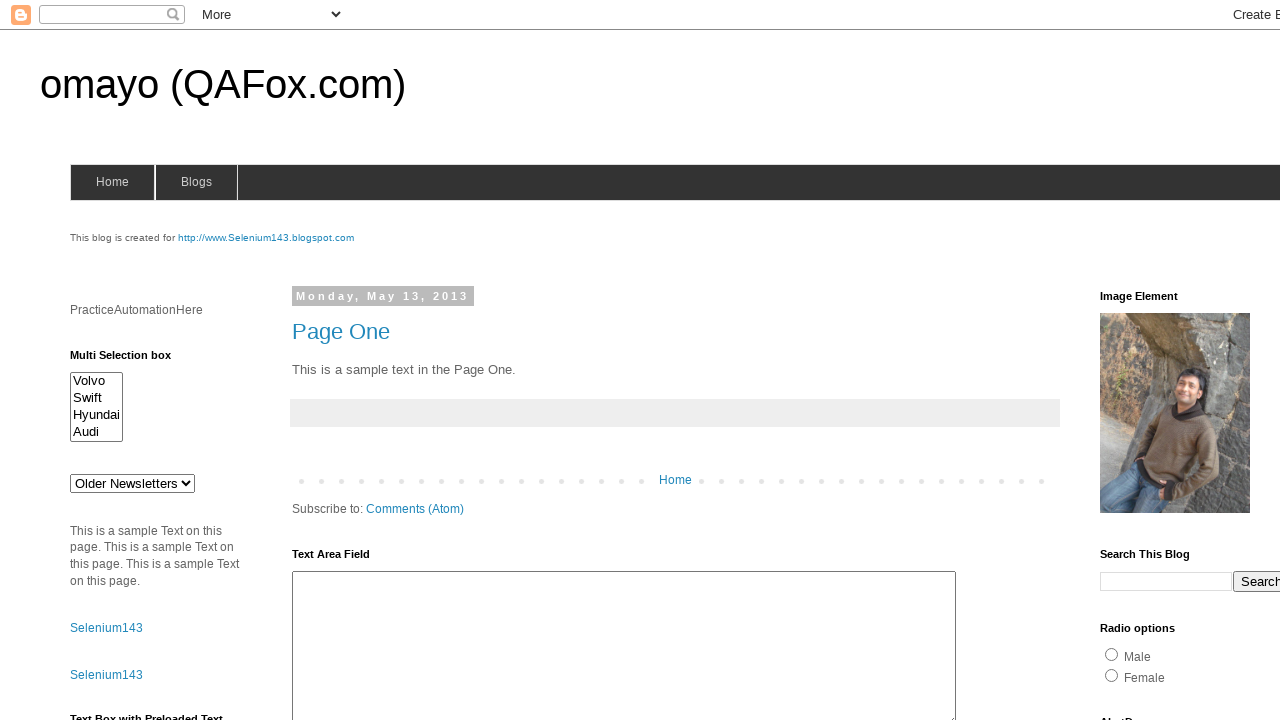

Selected option at index 0 from multi-select dropdown on #multiselect1
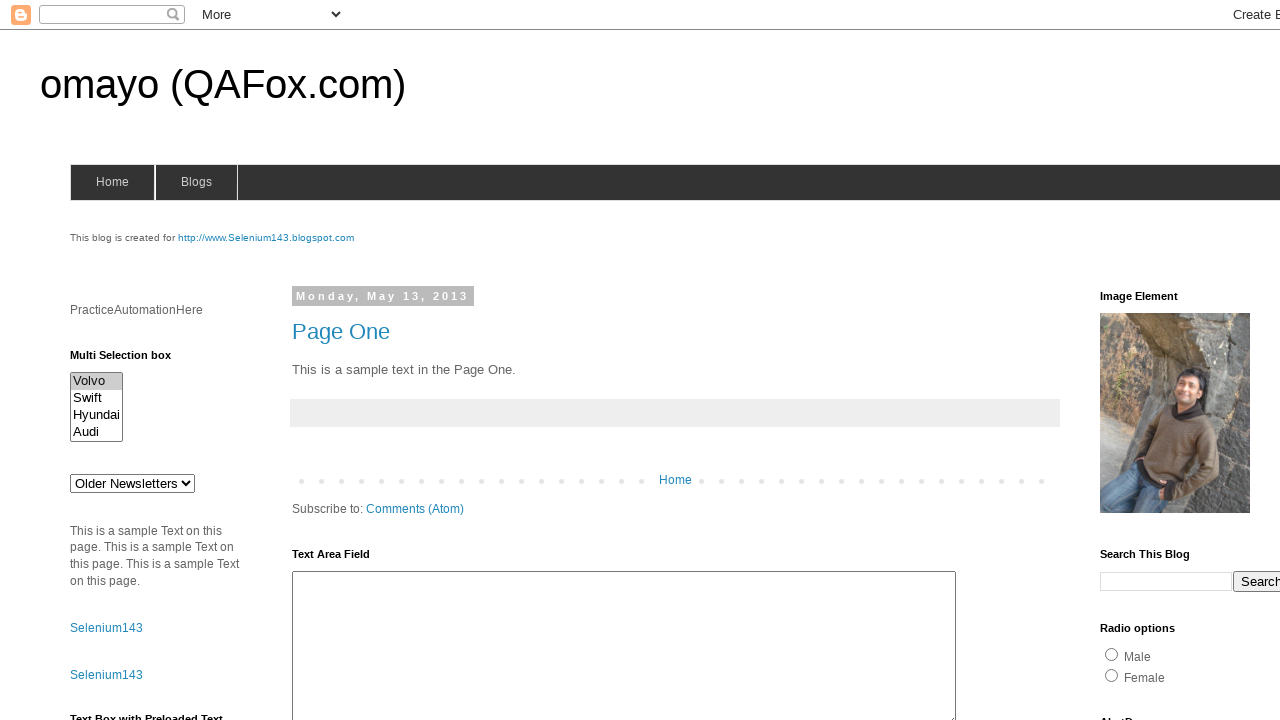

Waited 1 second after selecting option at index 0
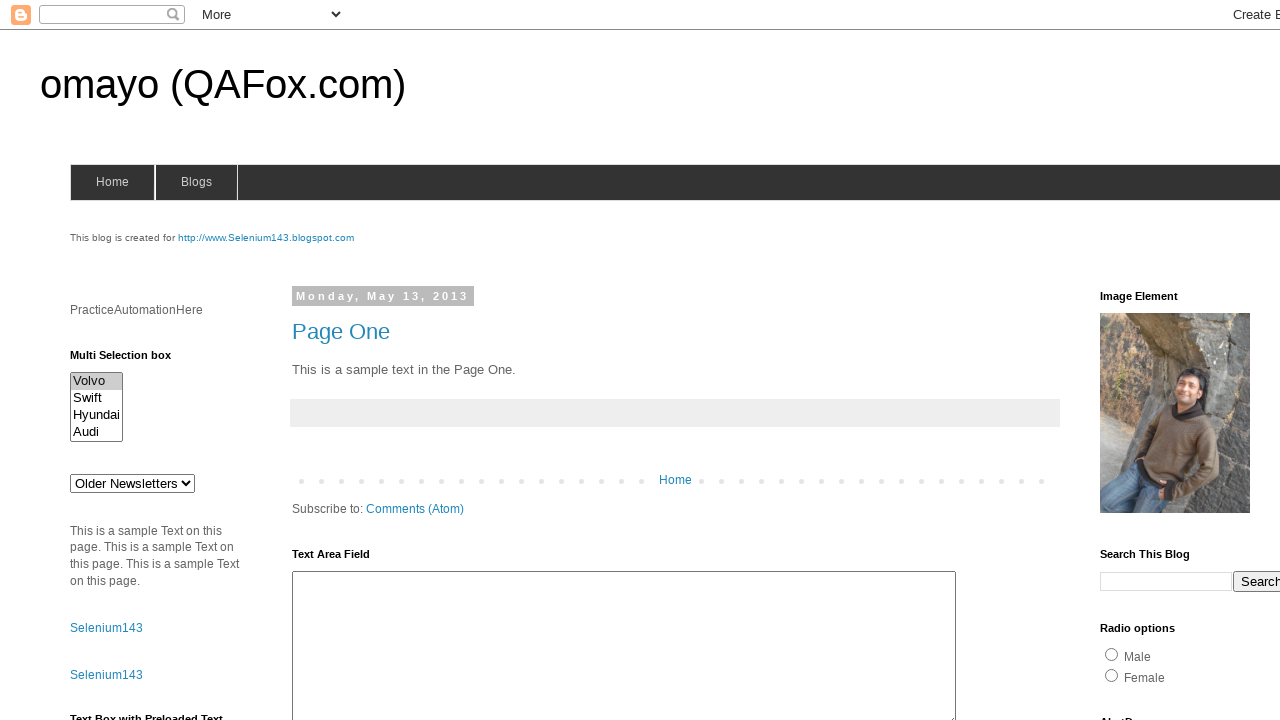

Selected option at index 1 from multi-select dropdown on #multiselect1
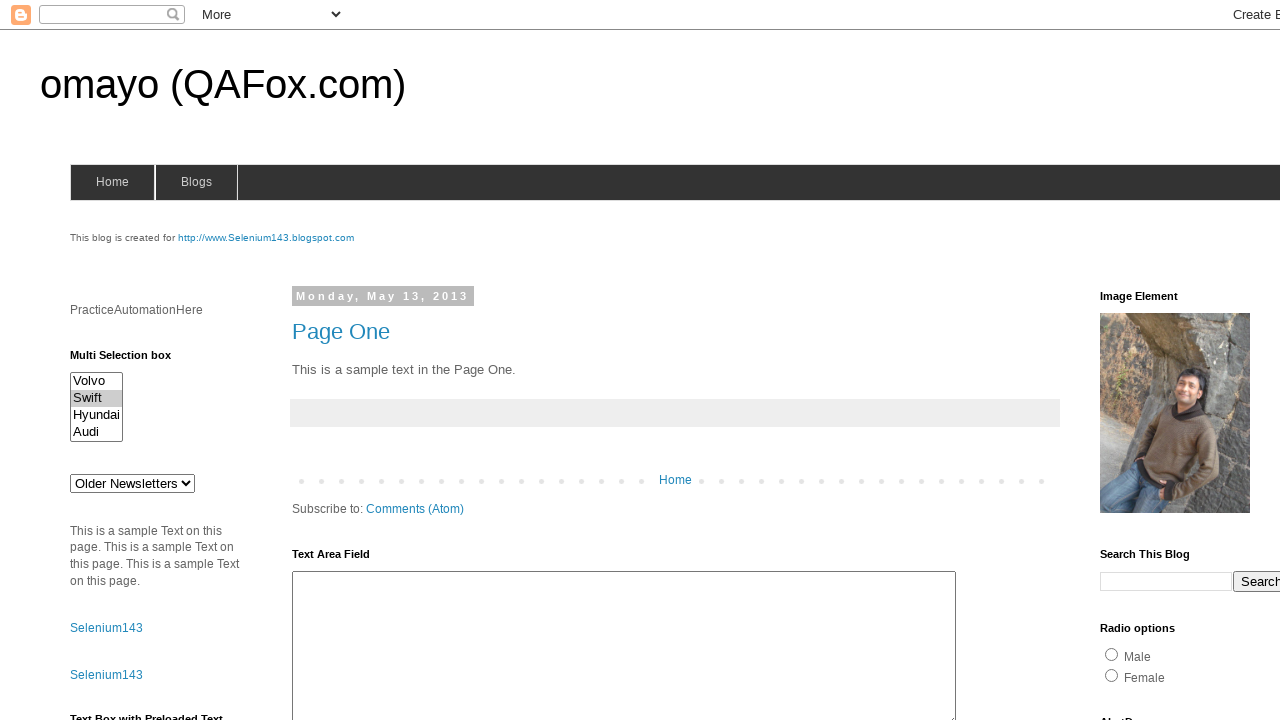

Waited 1 second after selecting option at index 1
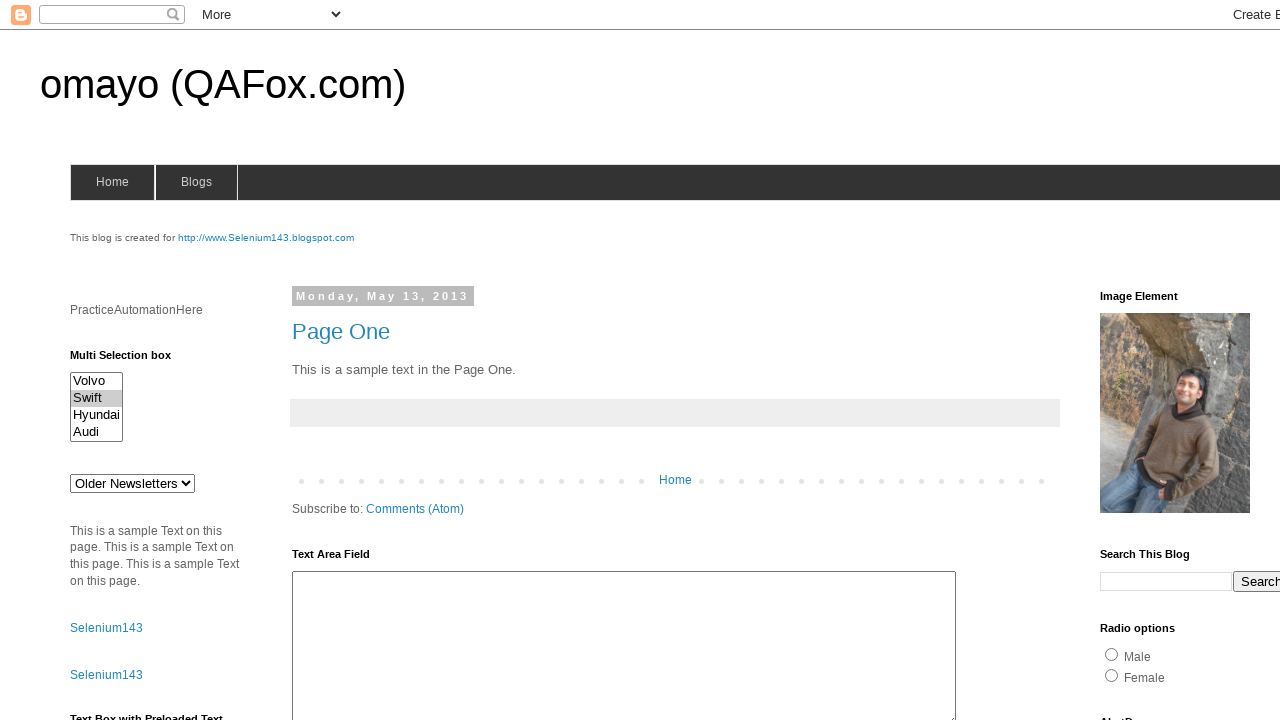

Selected option at index 2 from multi-select dropdown on #multiselect1
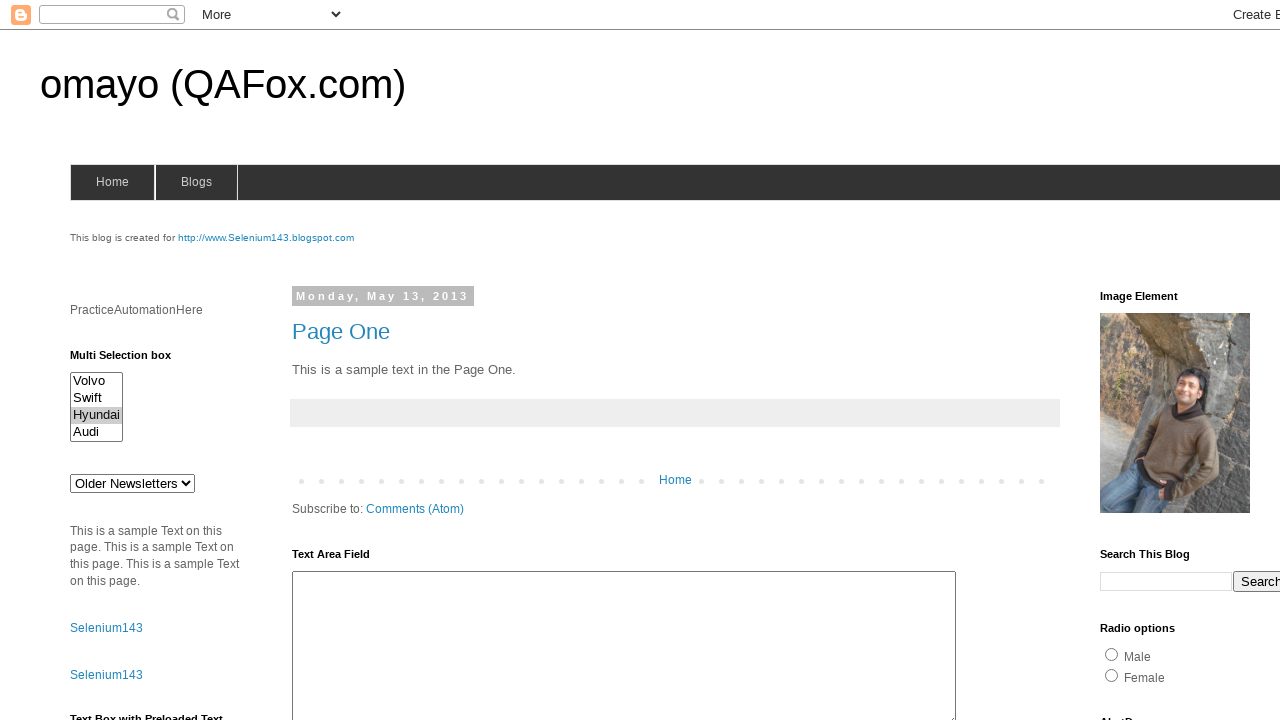

Waited 1 second after selecting option at index 2
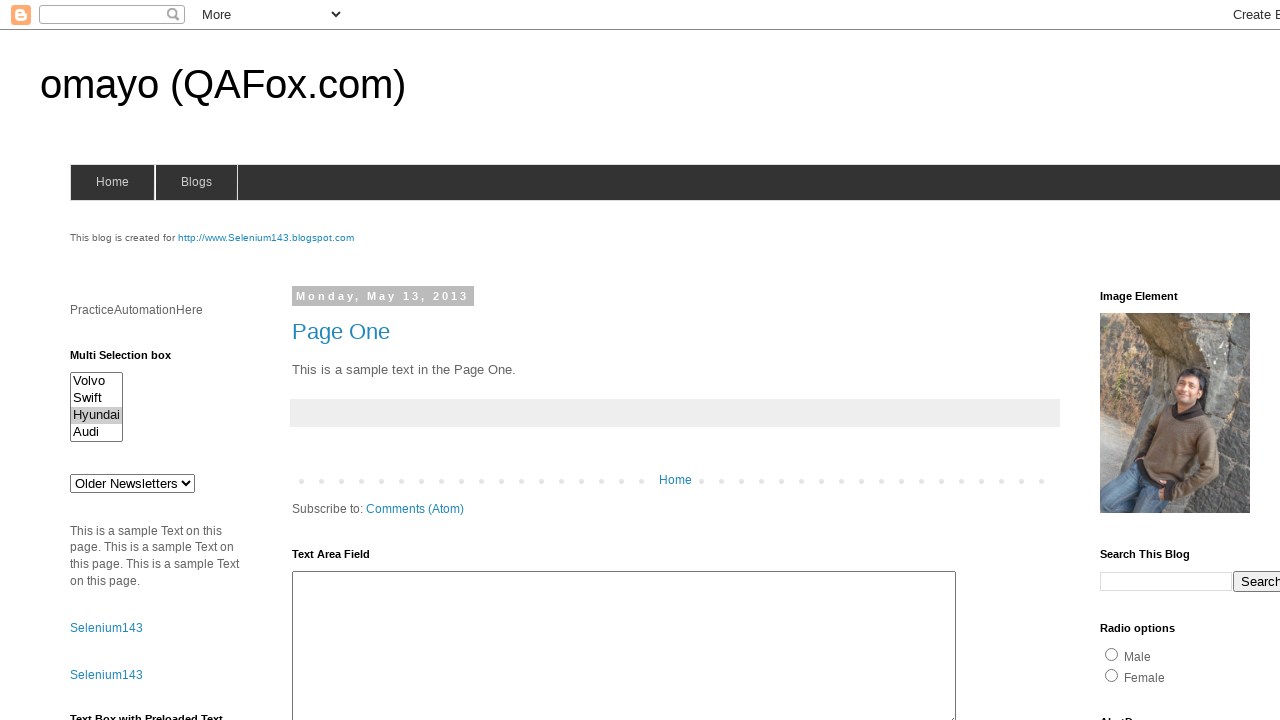

Selected option at index 3 from multi-select dropdown on #multiselect1
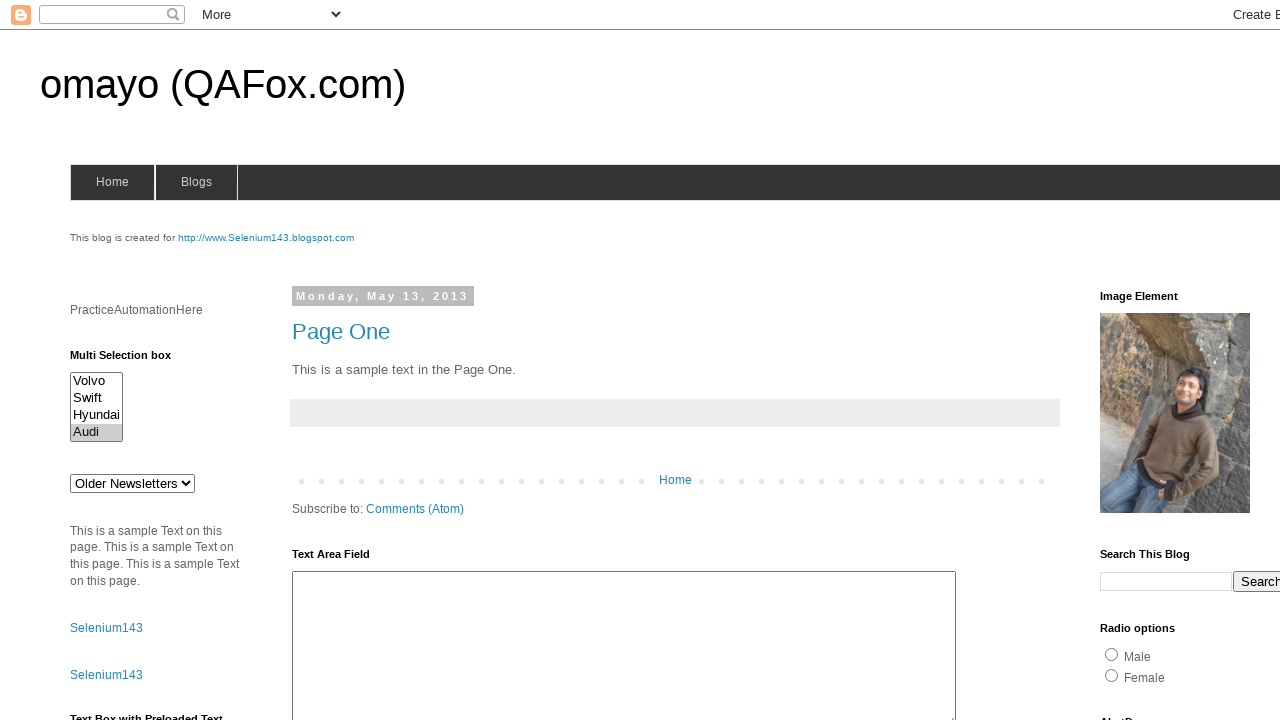

Waited 1 second after selecting option at index 3
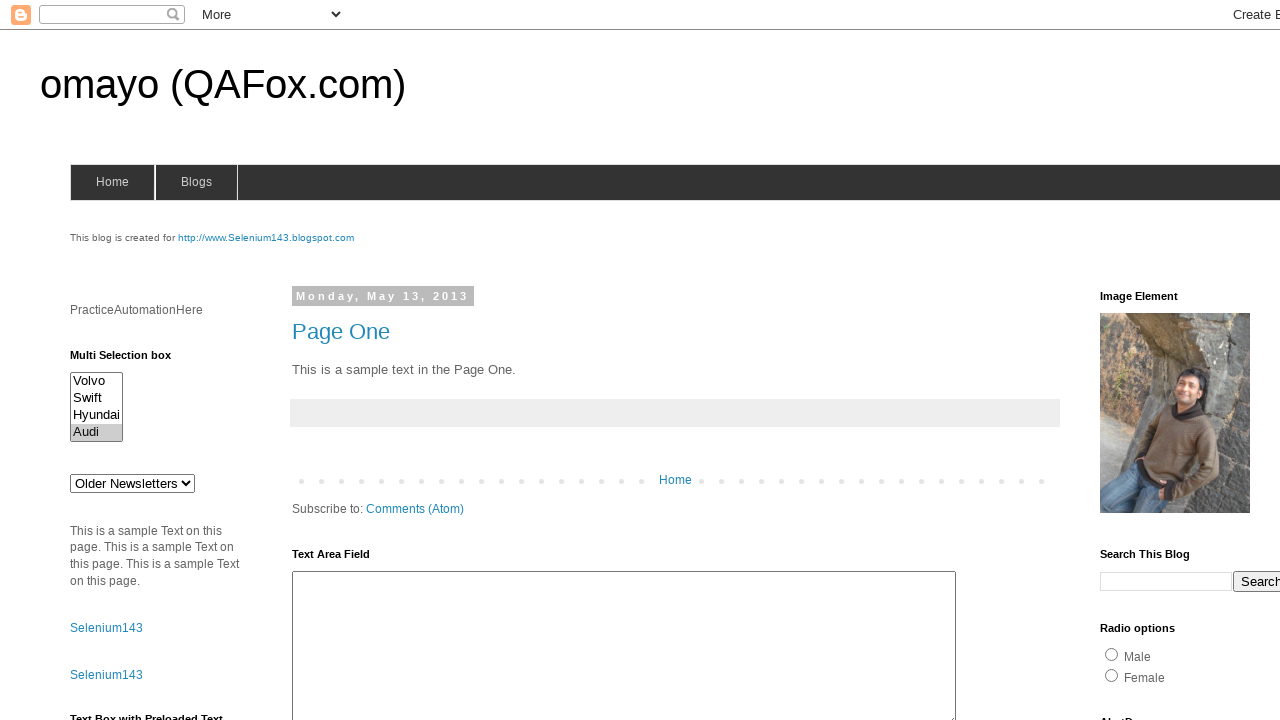

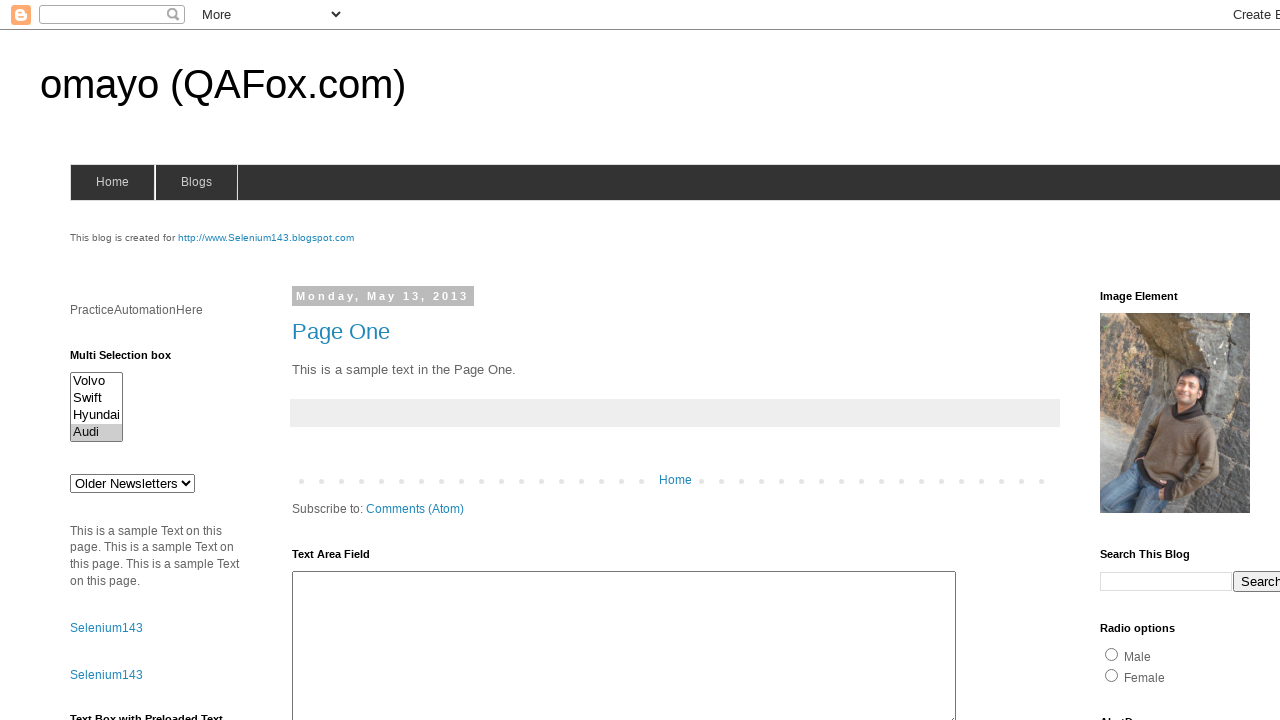